Tests dynamic controls by clicking Remove button, verifying "It's gone!" message, clicking Add button, and verifying "It's back!" message using implicit waits

Starting URL: https://the-internet.herokuapp.com/dynamic_controls

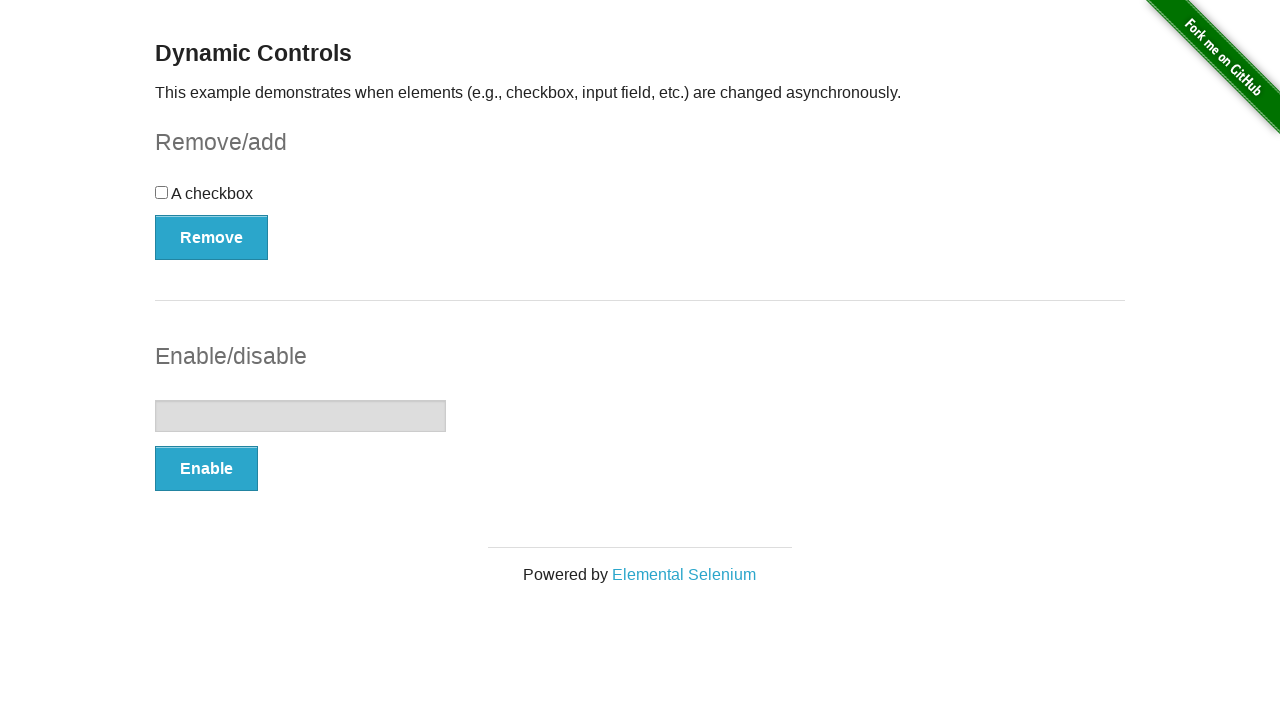

Clicked Remove button at (212, 237) on xpath=//*[text()='Remove']
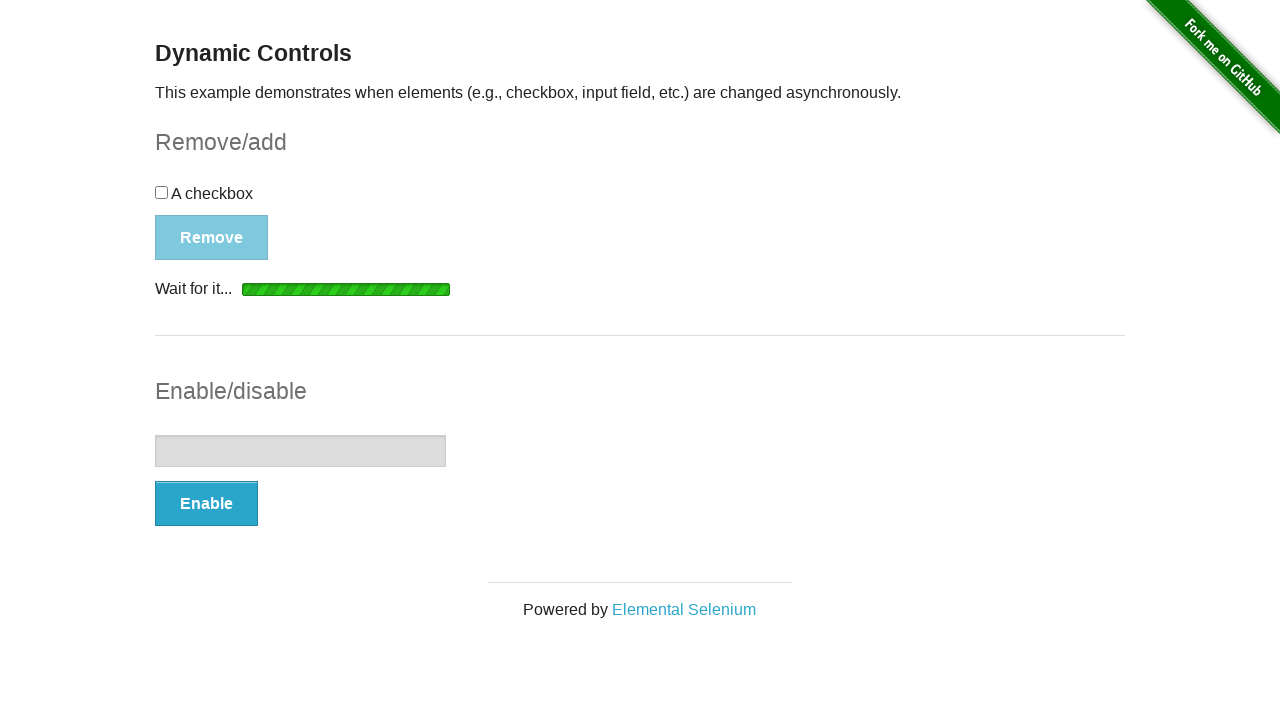

Verified "It's gone!" message appeared
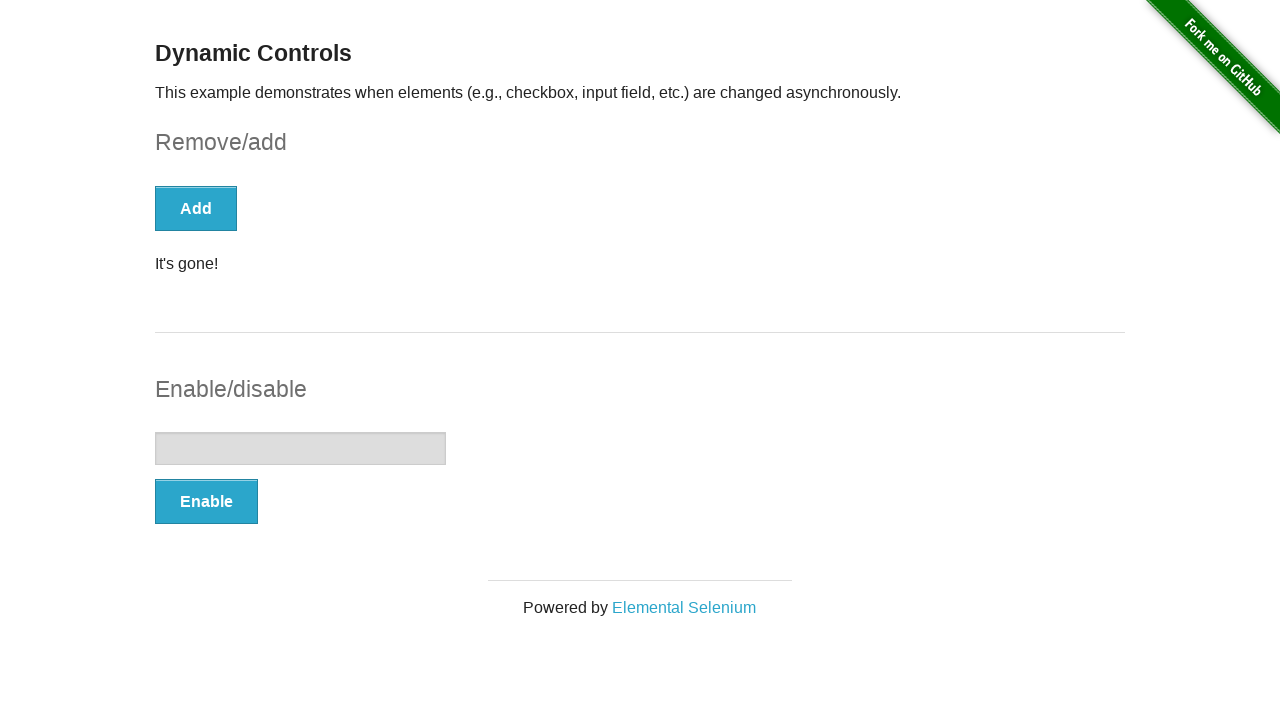

Clicked Add button at (196, 208) on xpath=//*[text()="Add"]
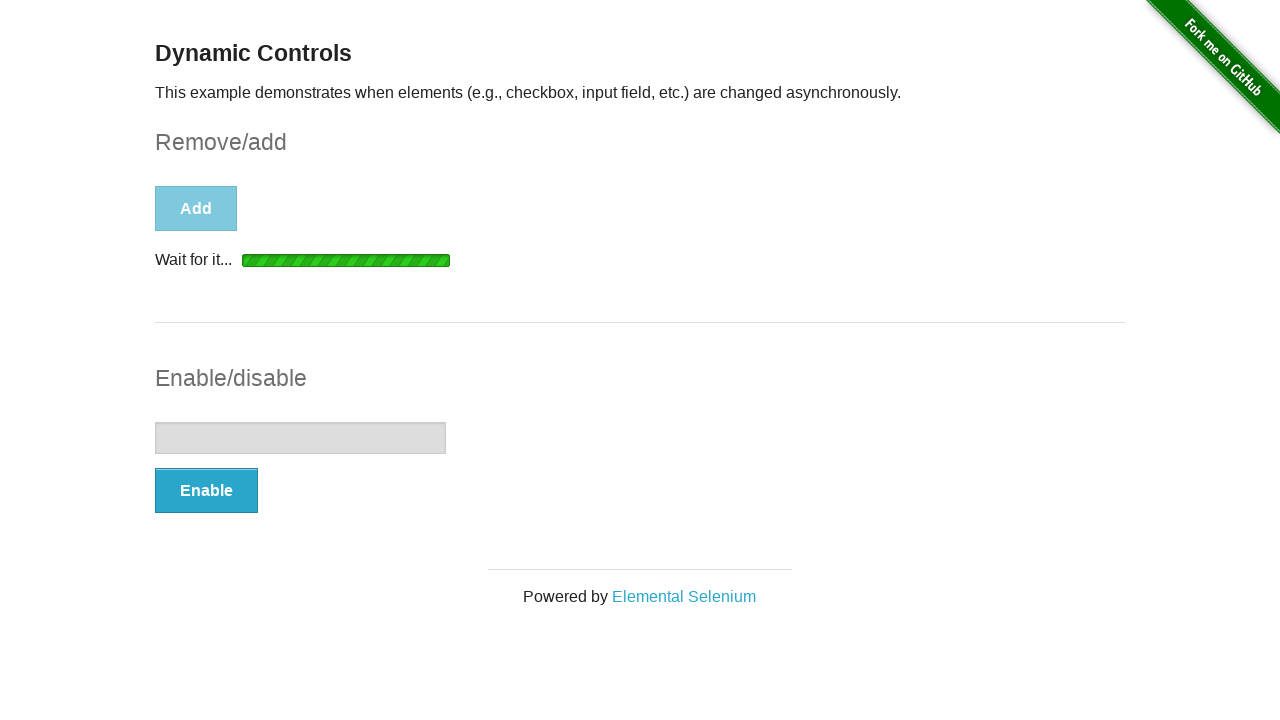

Verified "It's back!" message appeared
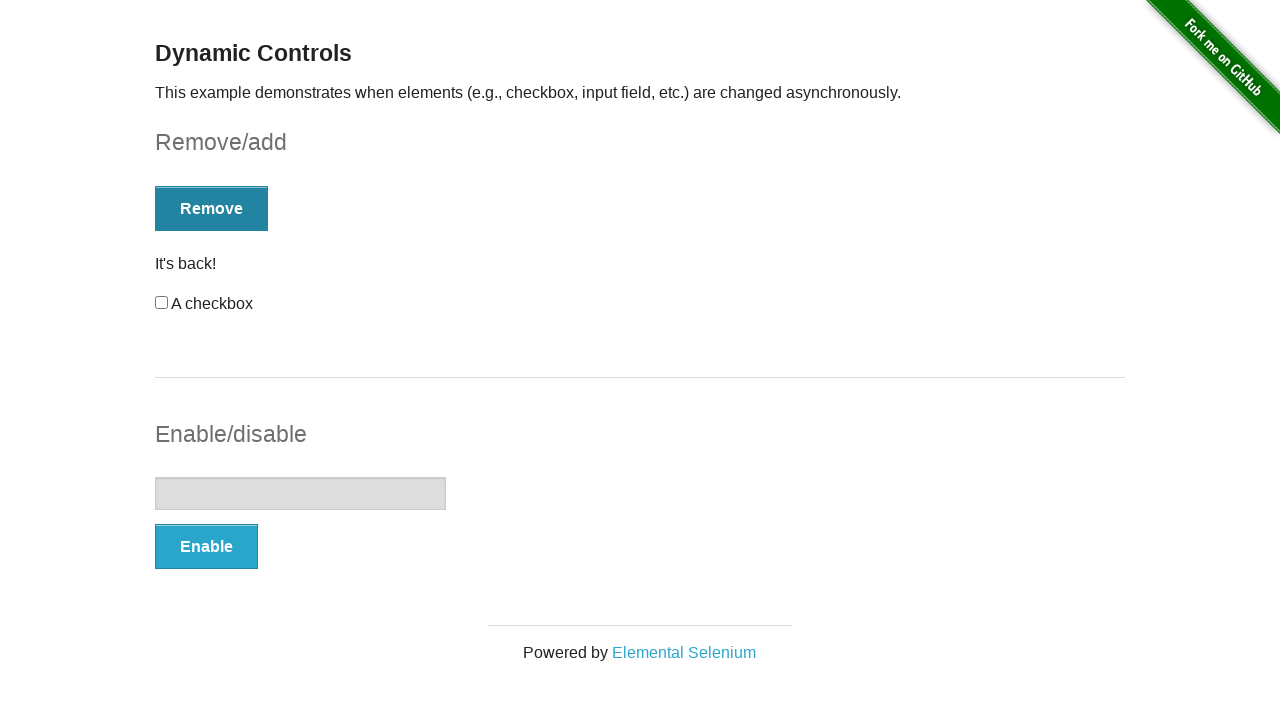

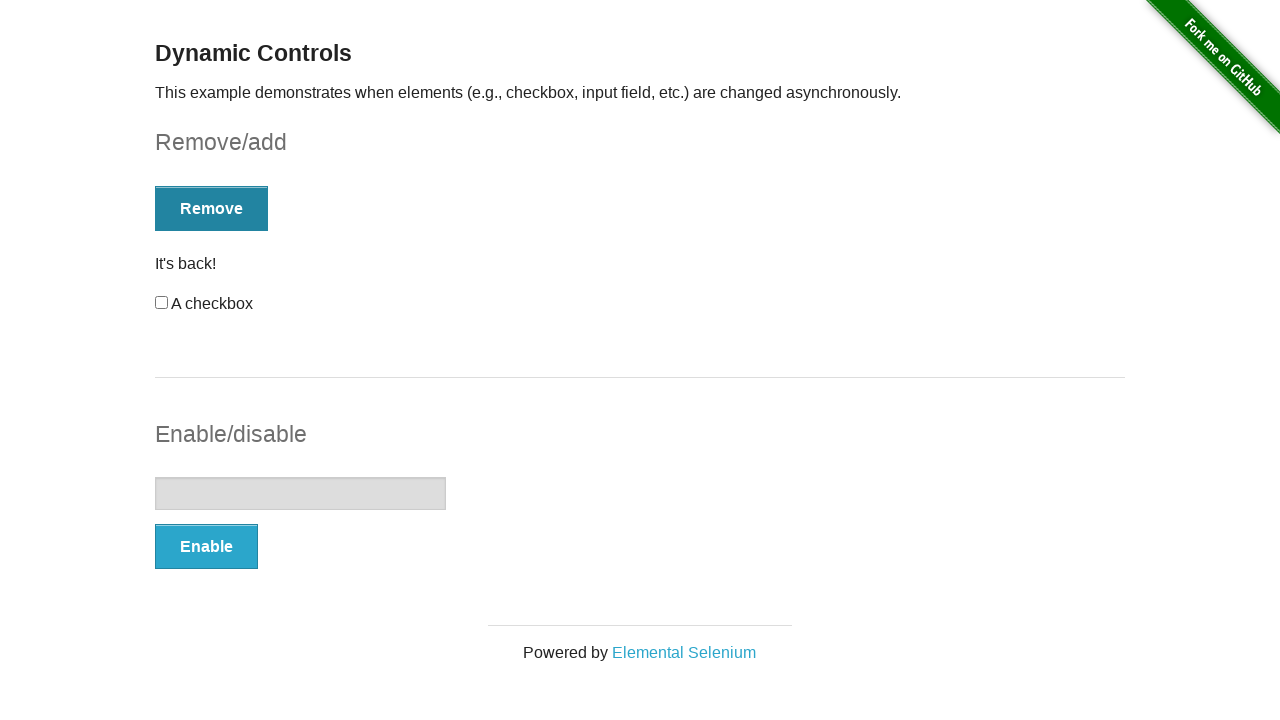